Demonstrates handling of StaleElementReferenceException by filling email field, refreshing page, and re-filling the email field after re-initializing the element

Starting URL: https://naveenautomationlabs.com/opencart/index.php?route=account/login

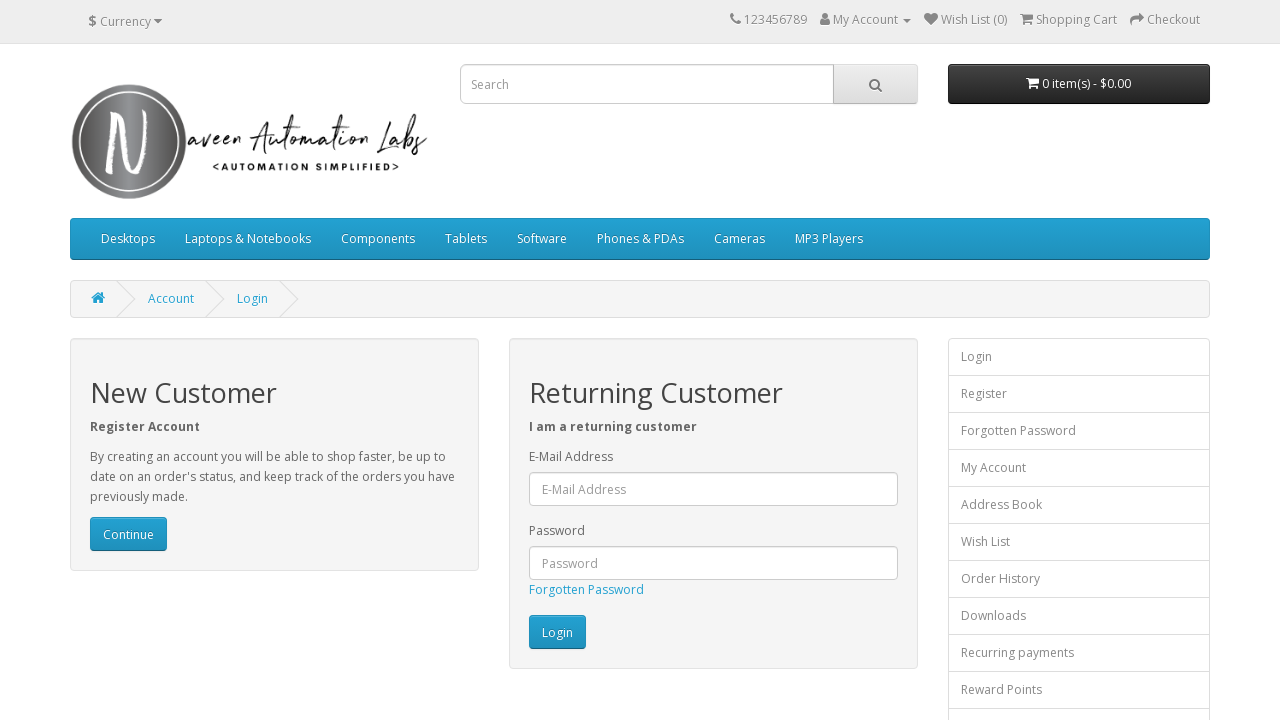

Navigated to OpenCart login page
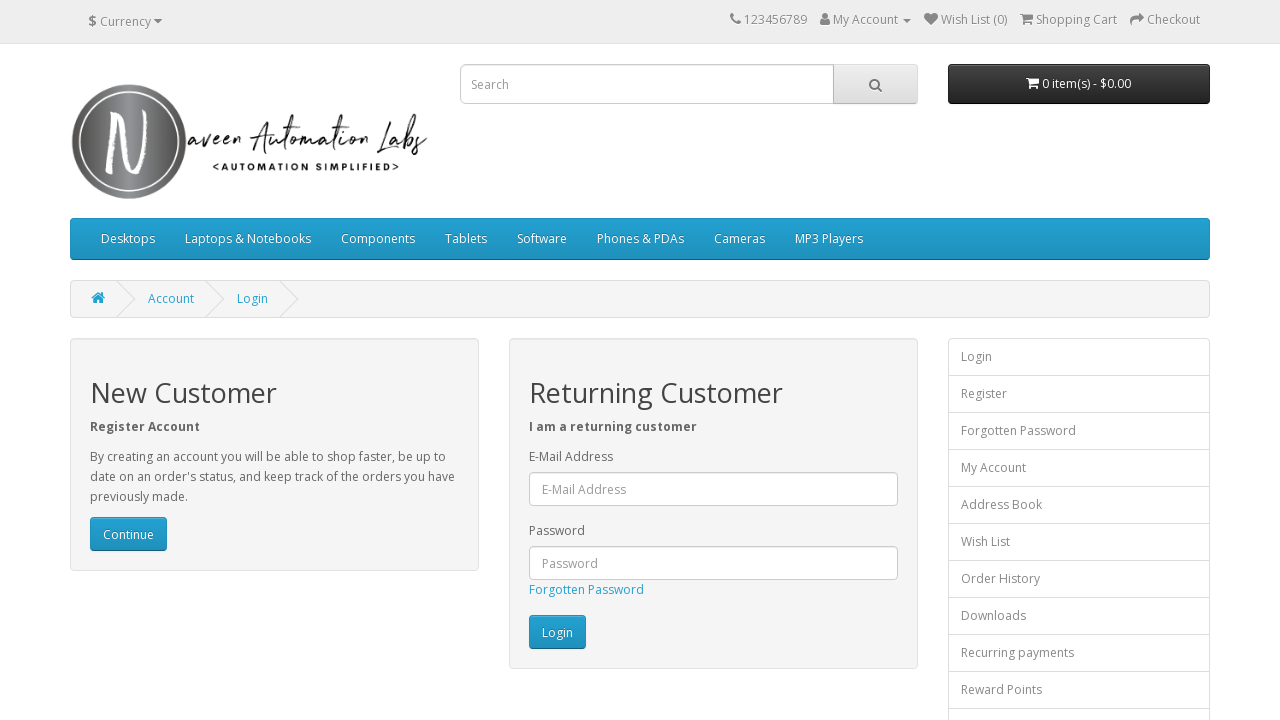

Filled email field with 'naveen@gmail.com' on #input-email
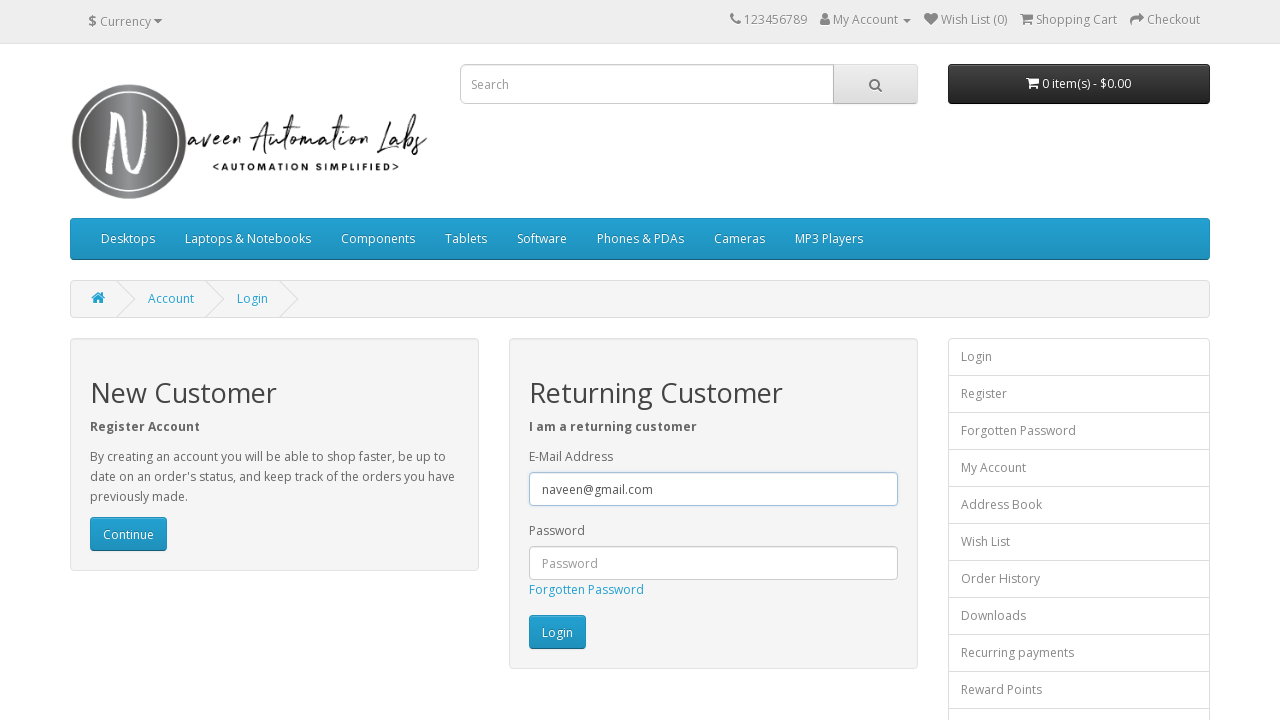

Refreshed page to trigger stale element reference
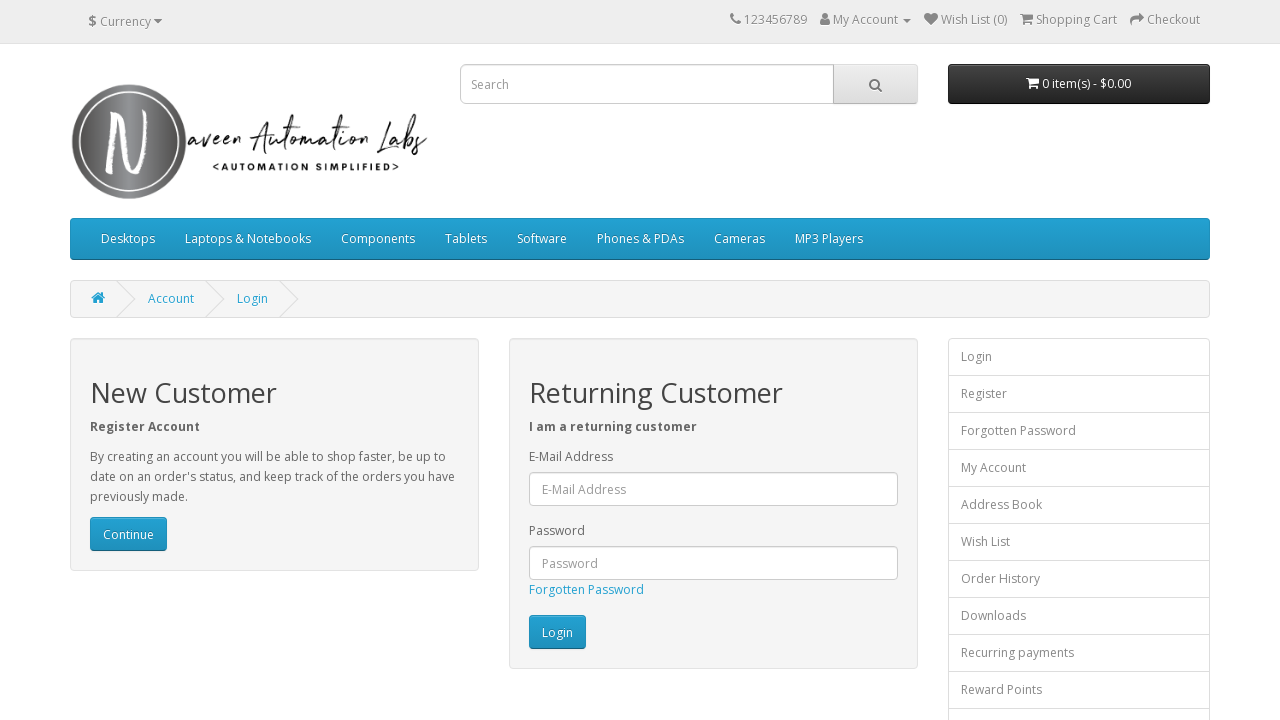

Re-filled email field with 'neha123@gmail.com' after page refresh on #input-email
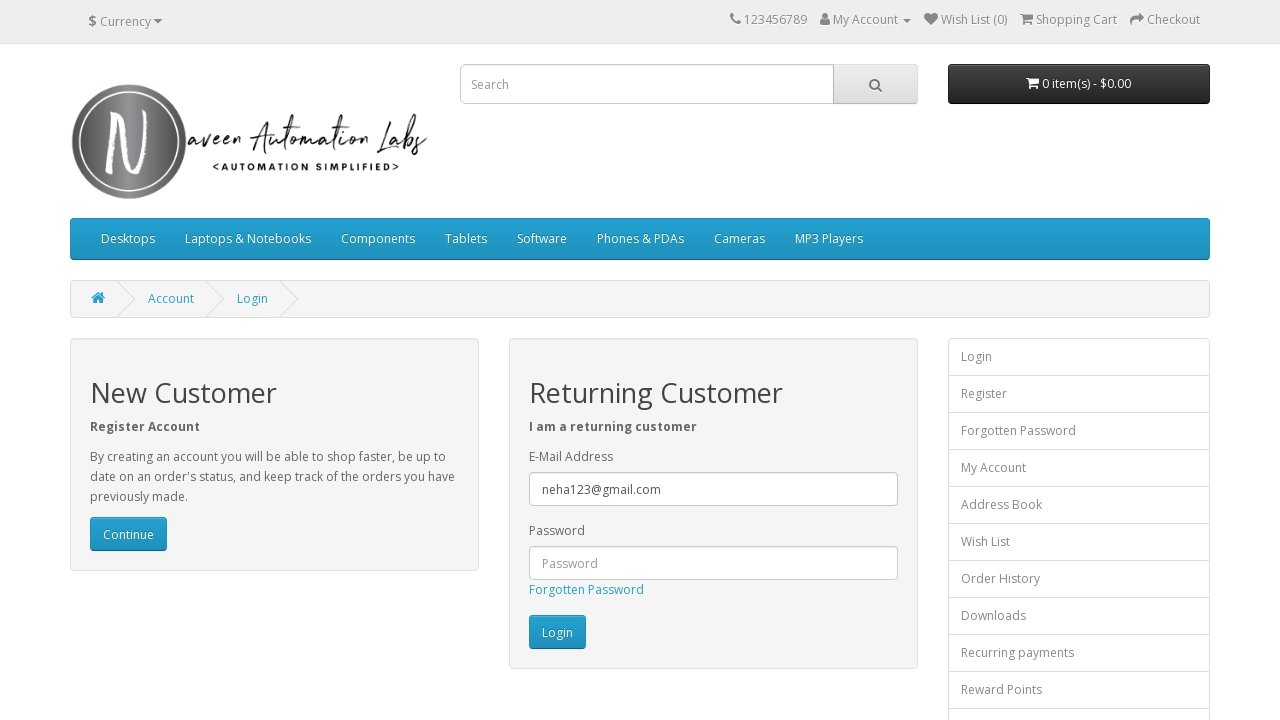

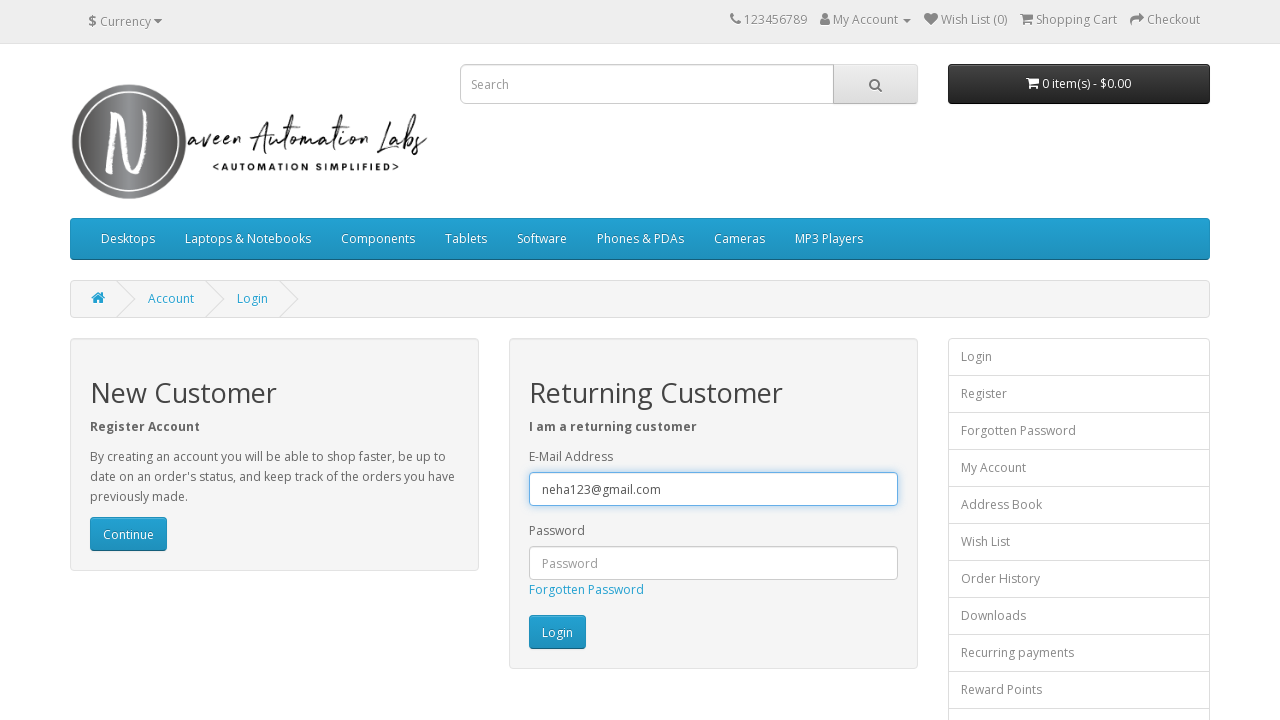